Tests JavaScript alert handling by triggering a simple alert, reading its text, and accepting it

Starting URL: https://training-support.net/webelements/alerts

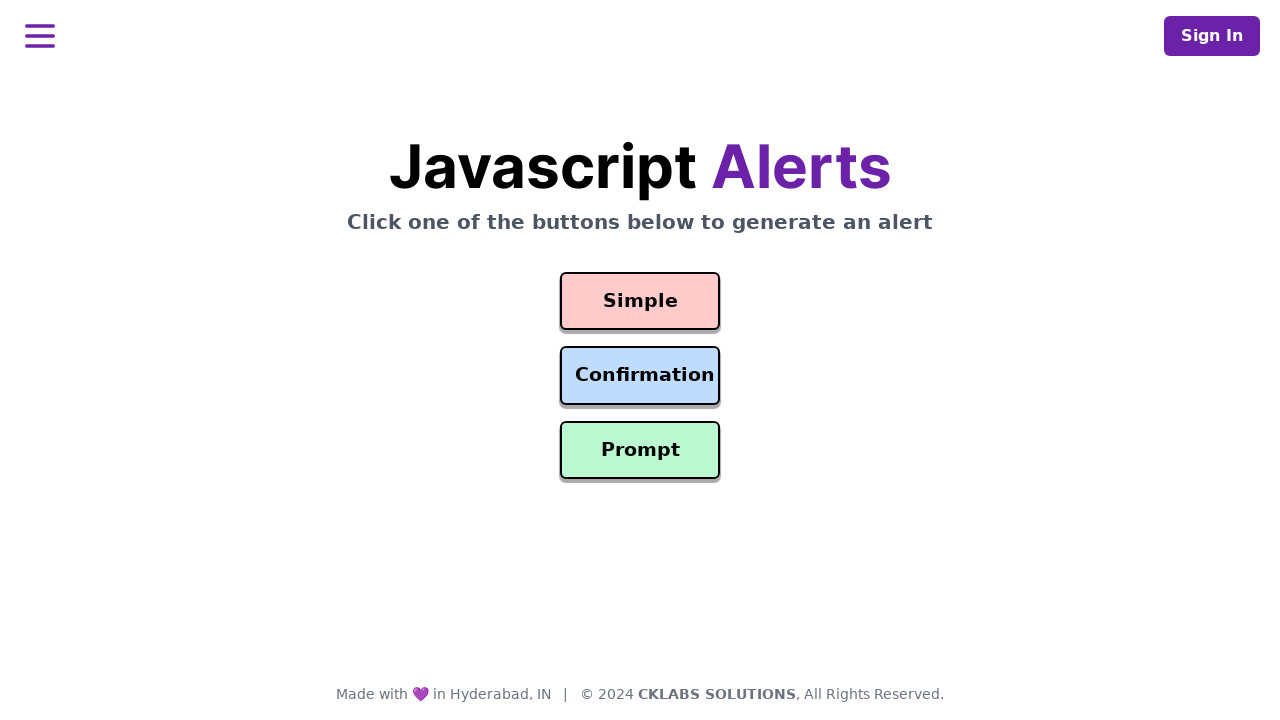

Clicked button to trigger simple alert at (640, 301) on #simple
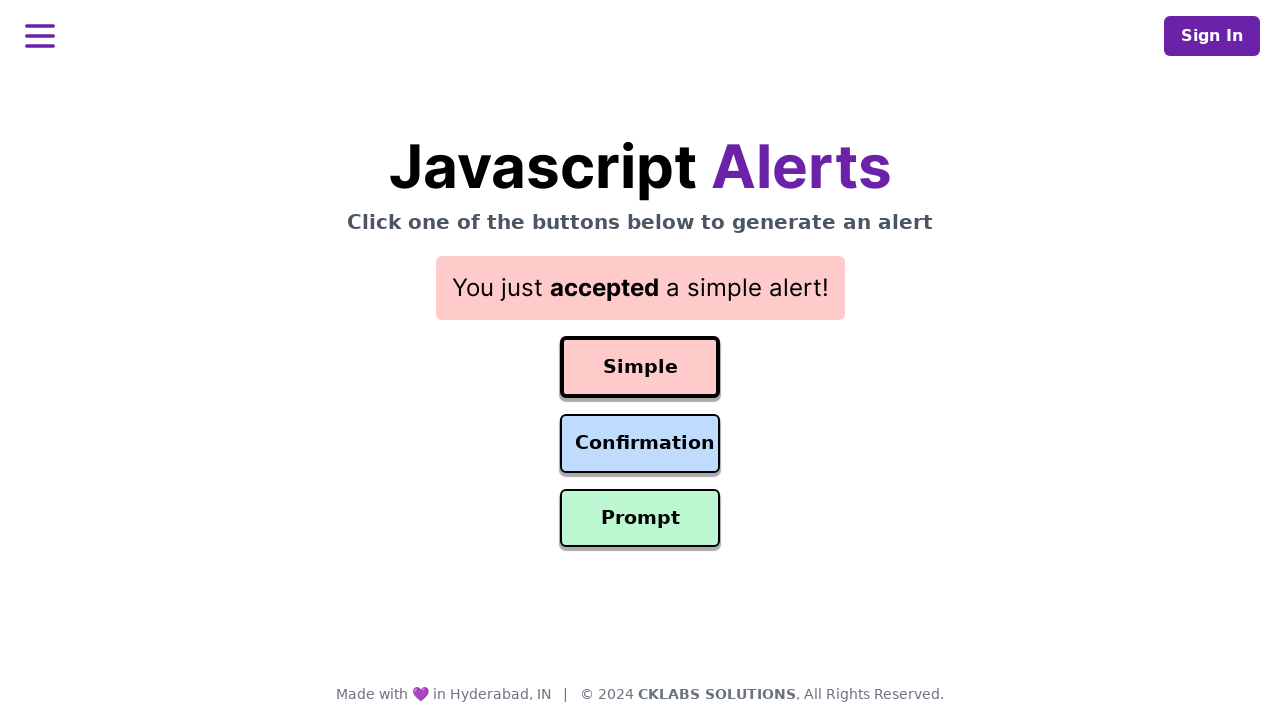

Set up dialog handler to accept alerts
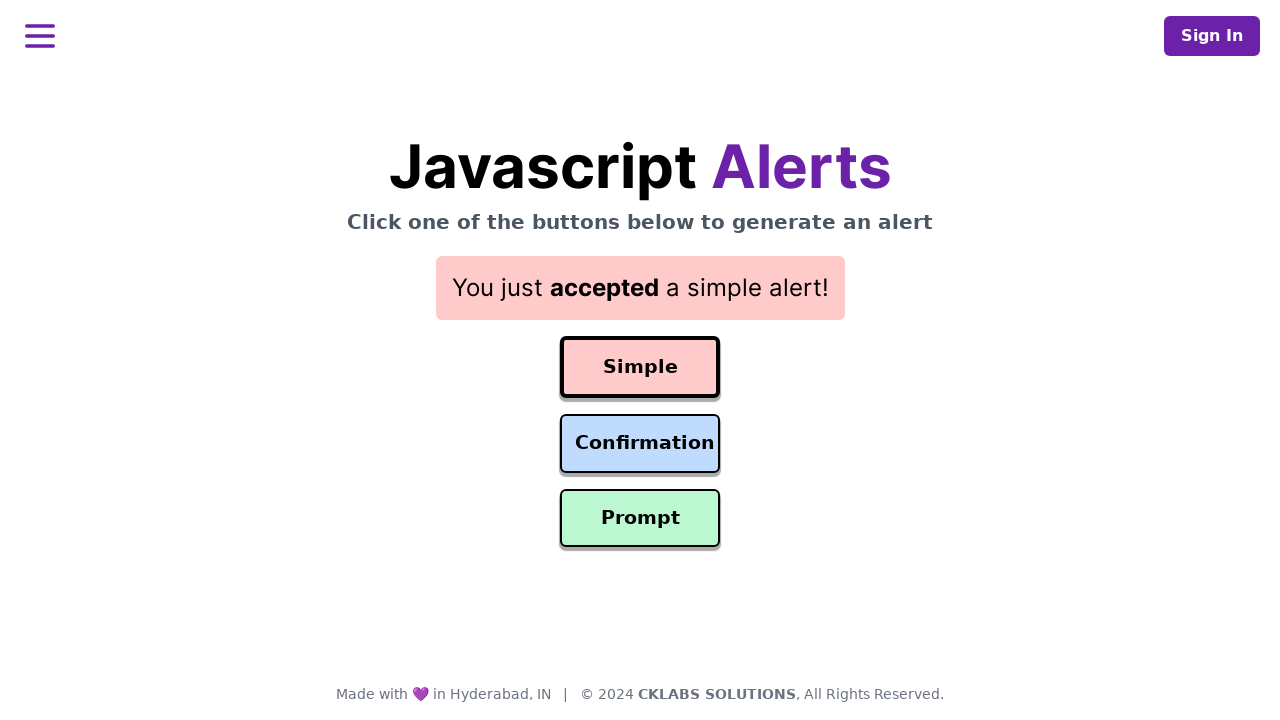

Result message appeared after accepting alert
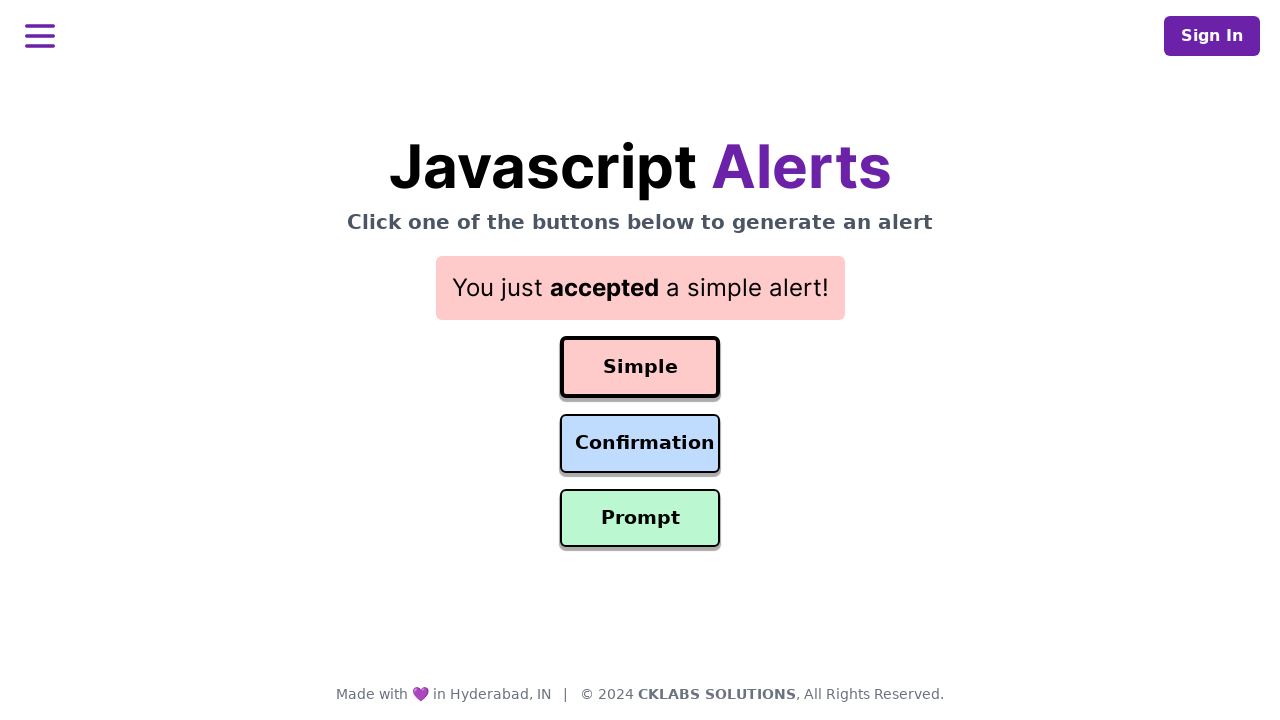

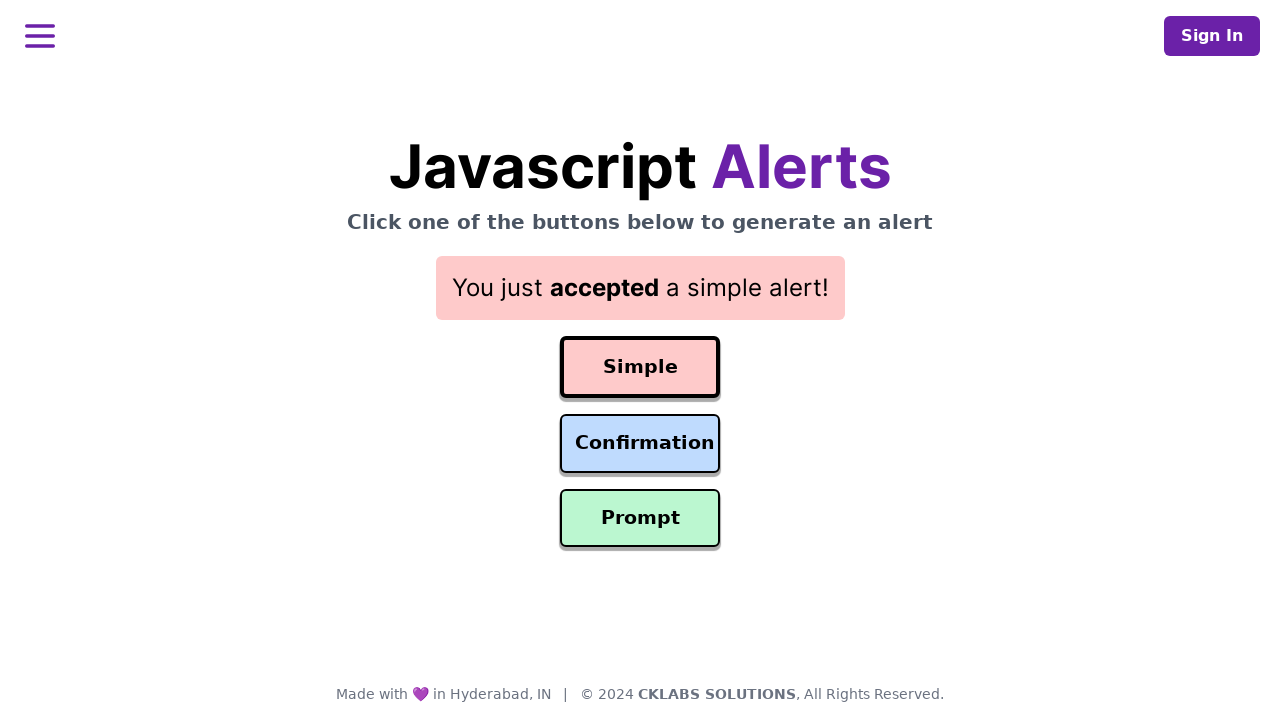